Tests XTK lessons website by navigating through lesson pages 00-10 and taking screenshots of each lesson page.

Starting URL: http://lessons.goxtk.com/00/

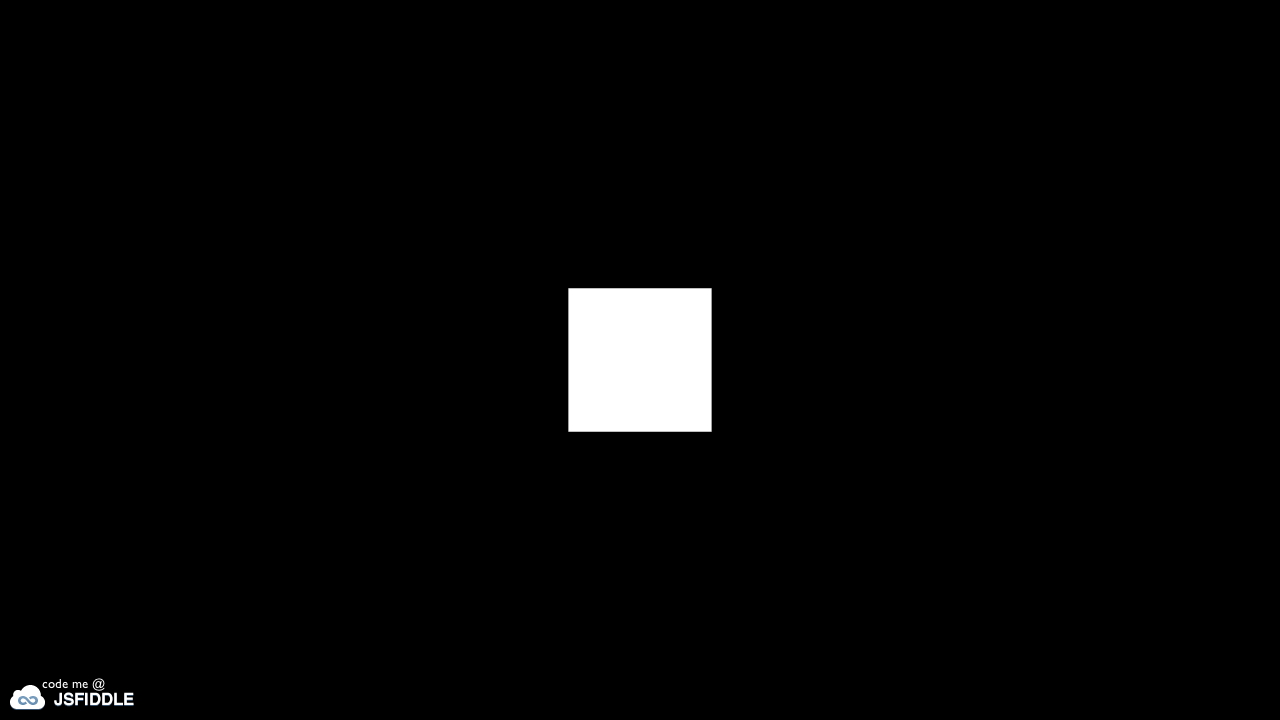

Lesson 00 page reached network idle state
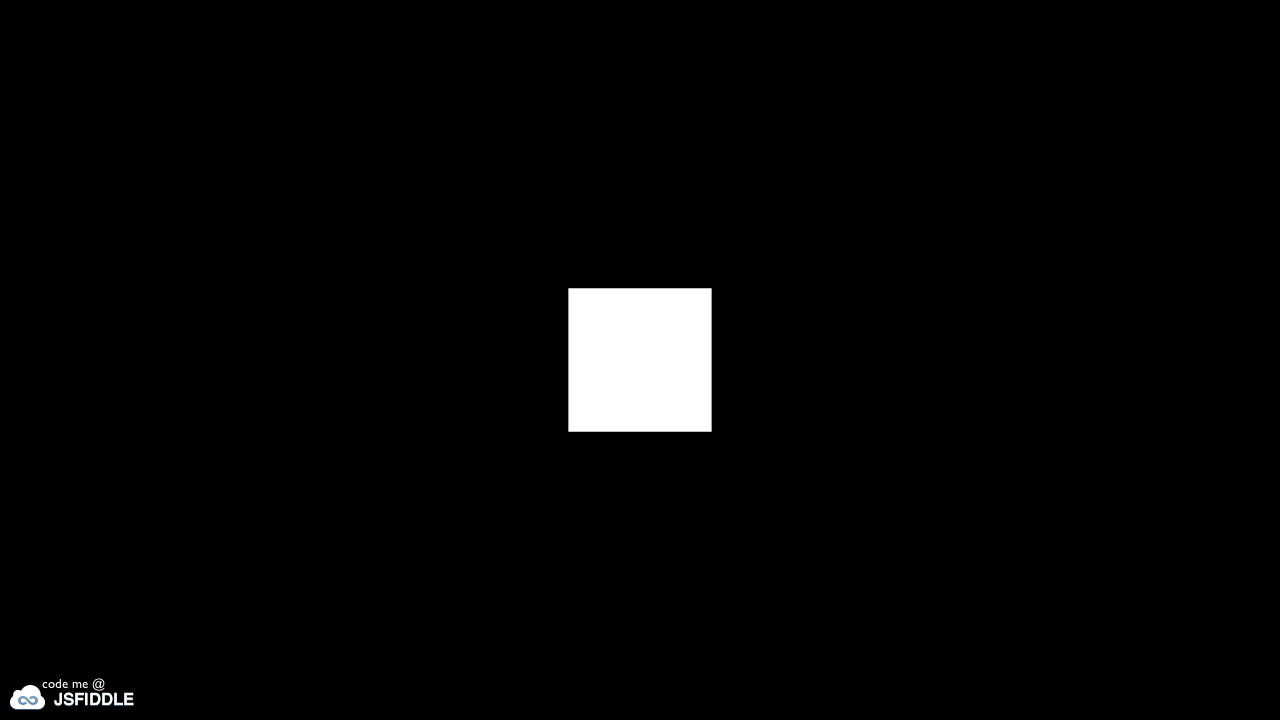

Waited 3 seconds for lesson 00 page to fully render
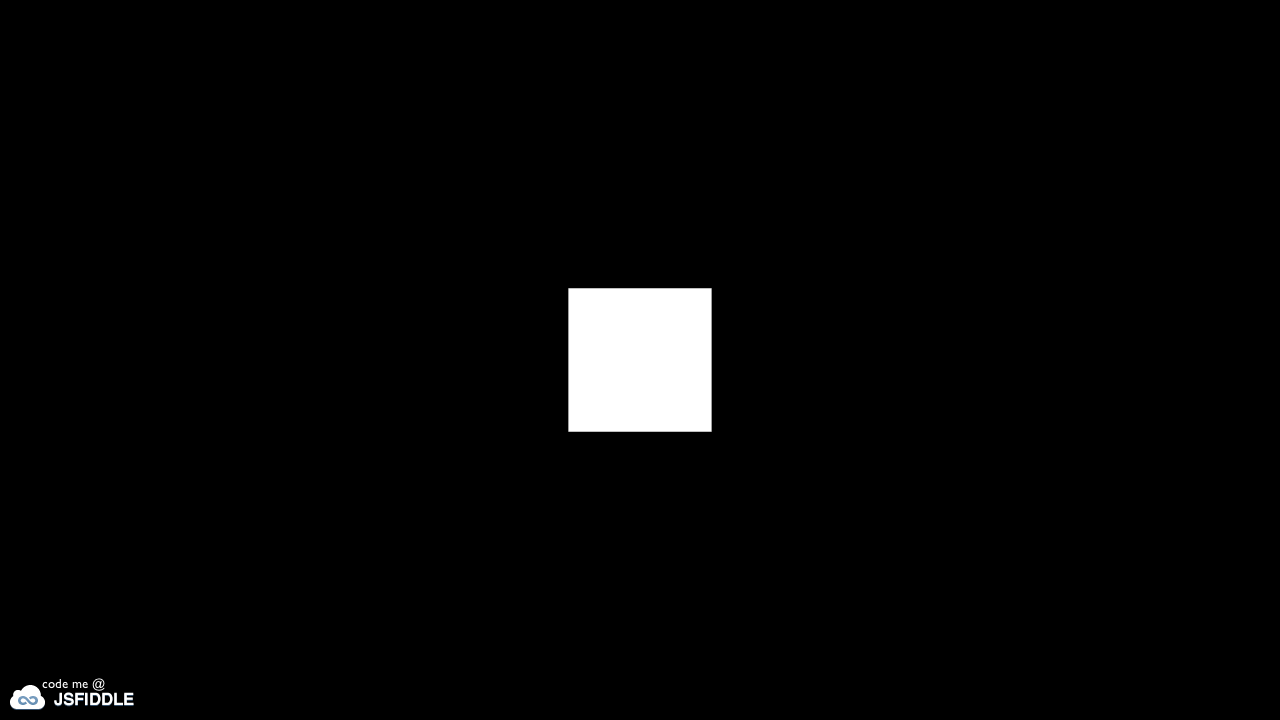

Navigated to lesson 01
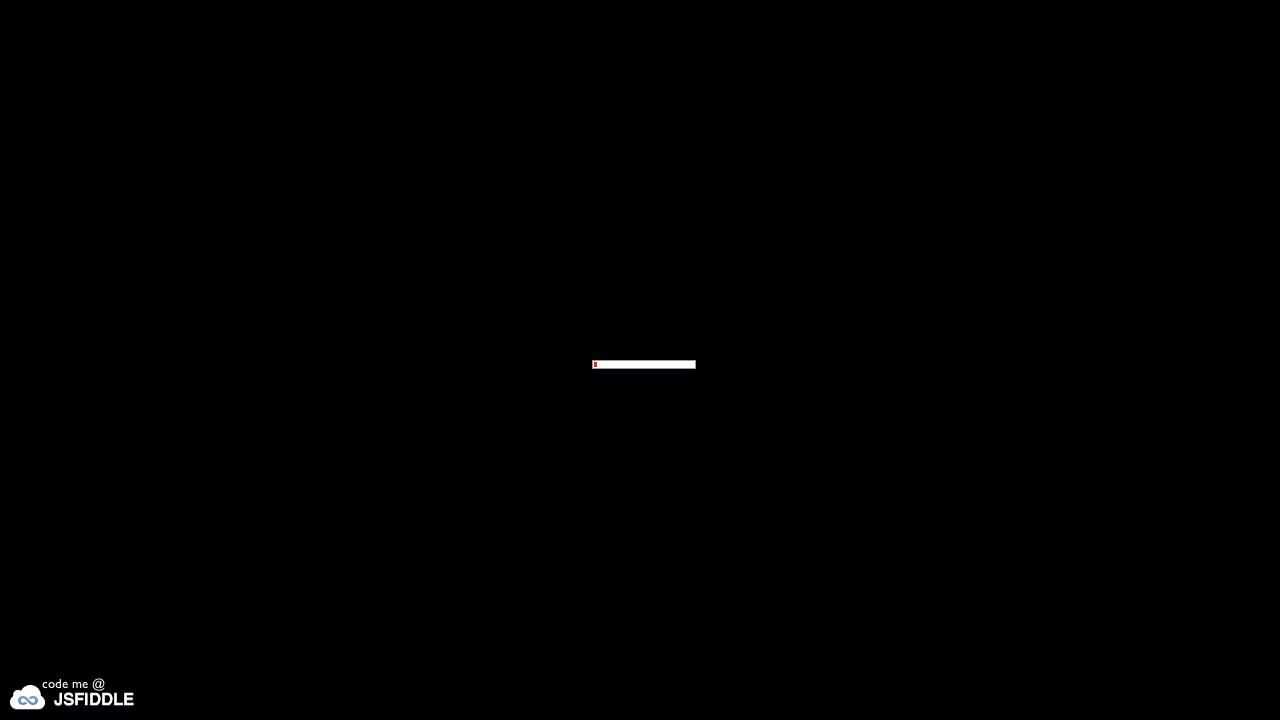

Lesson 01 page reached network idle state
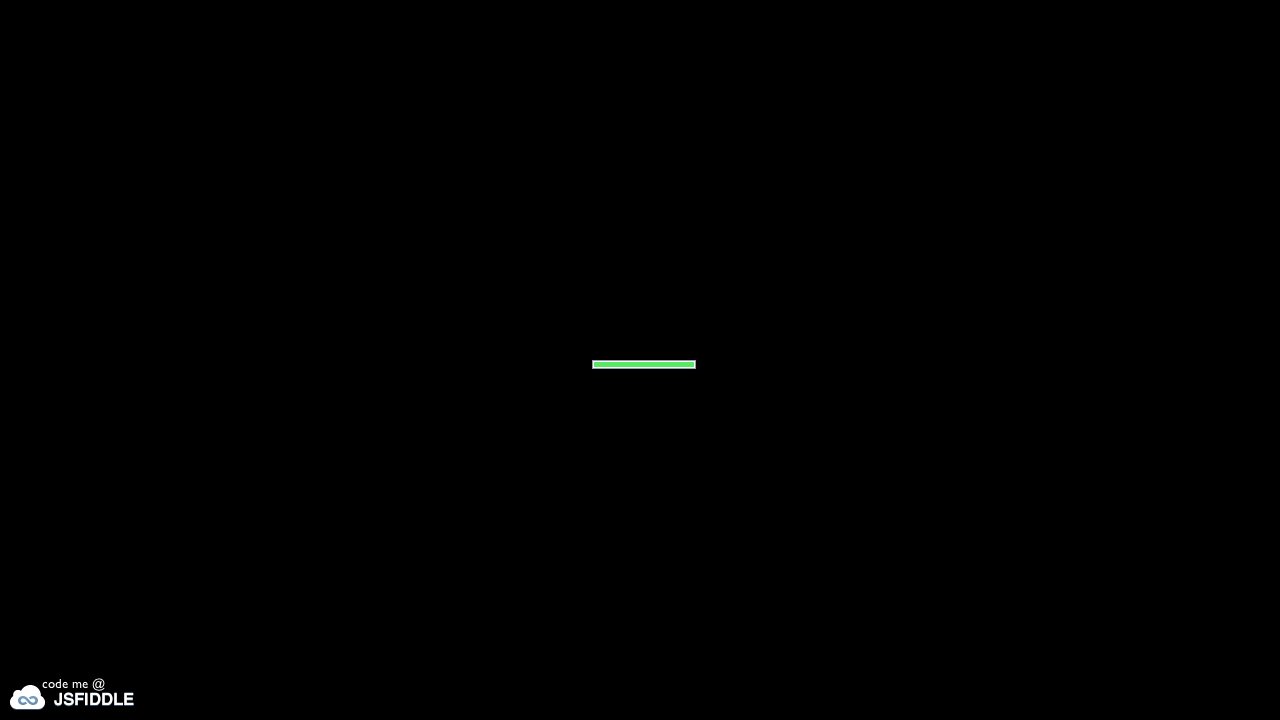

Waited 3 seconds for lesson 01 page to fully render
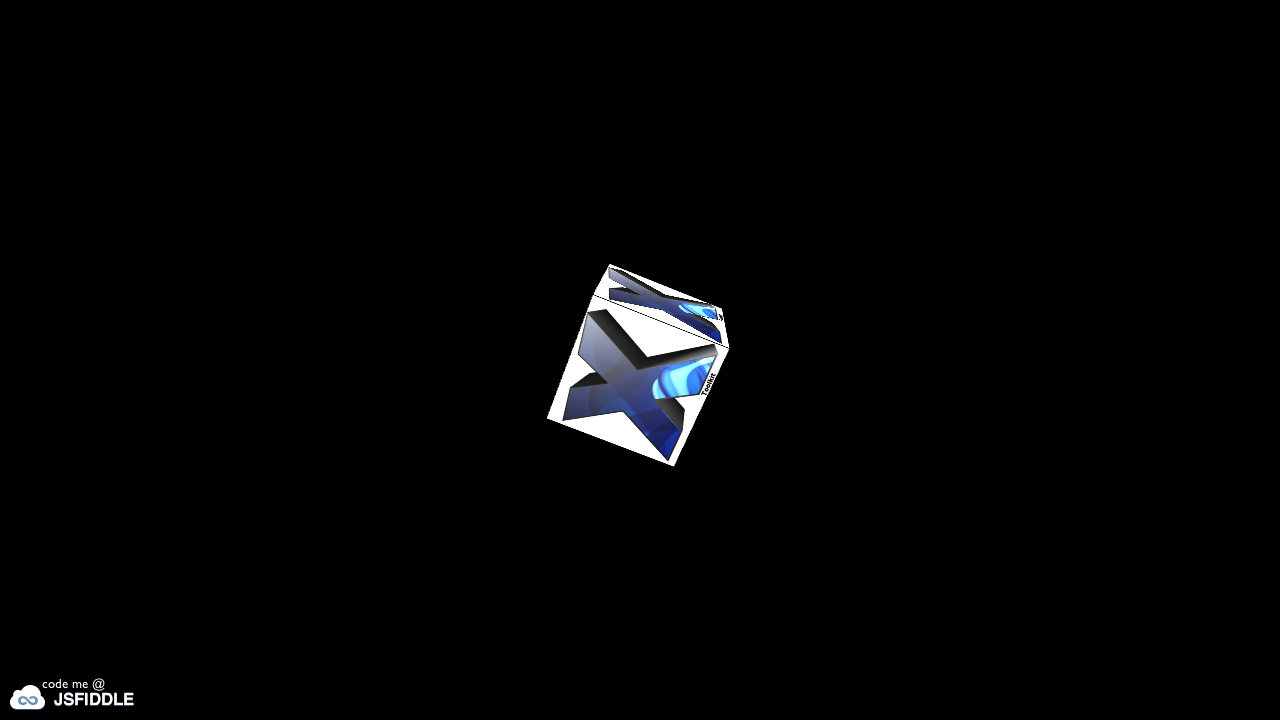

Navigated to lesson 02
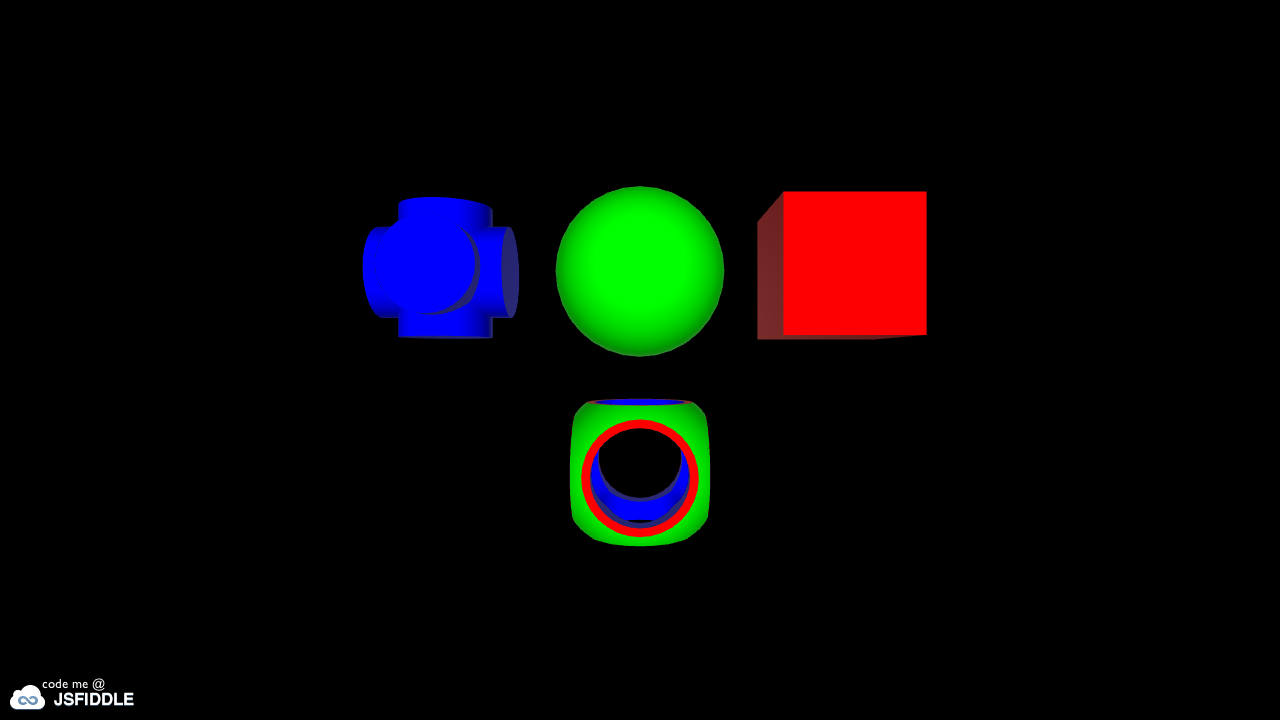

Lesson 02 page reached network idle state
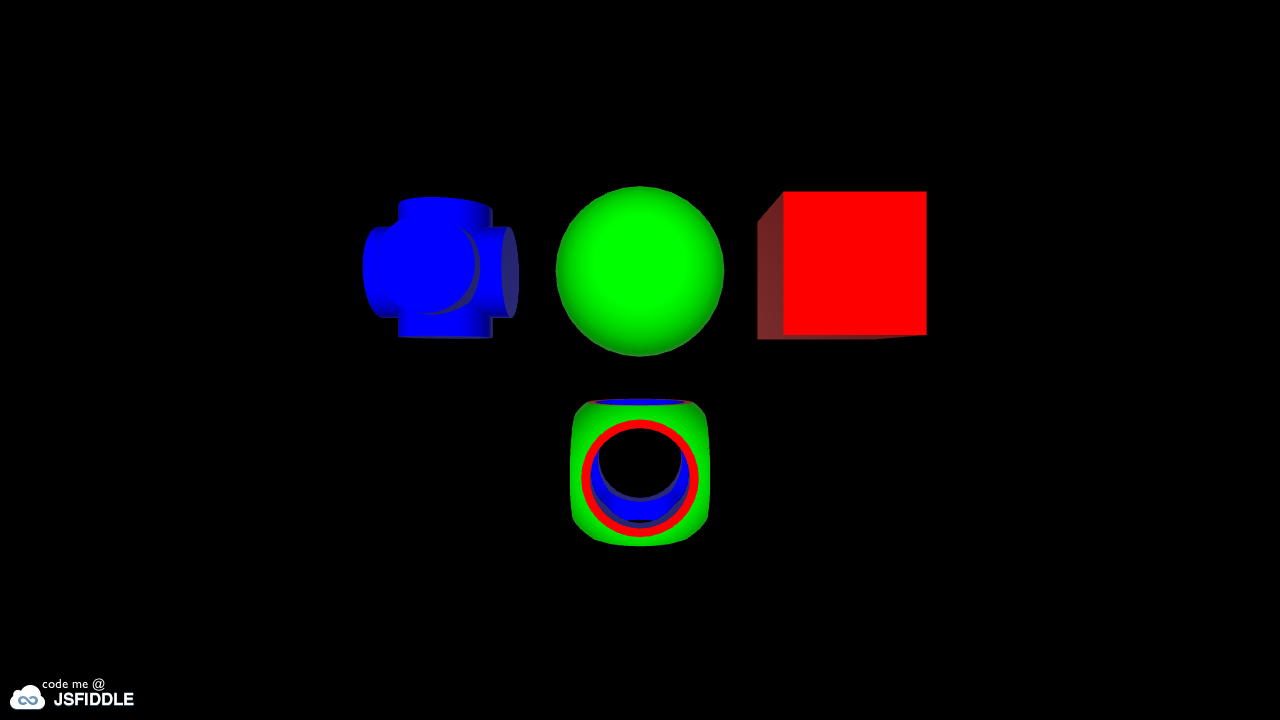

Waited 3 seconds for lesson 02 page to fully render
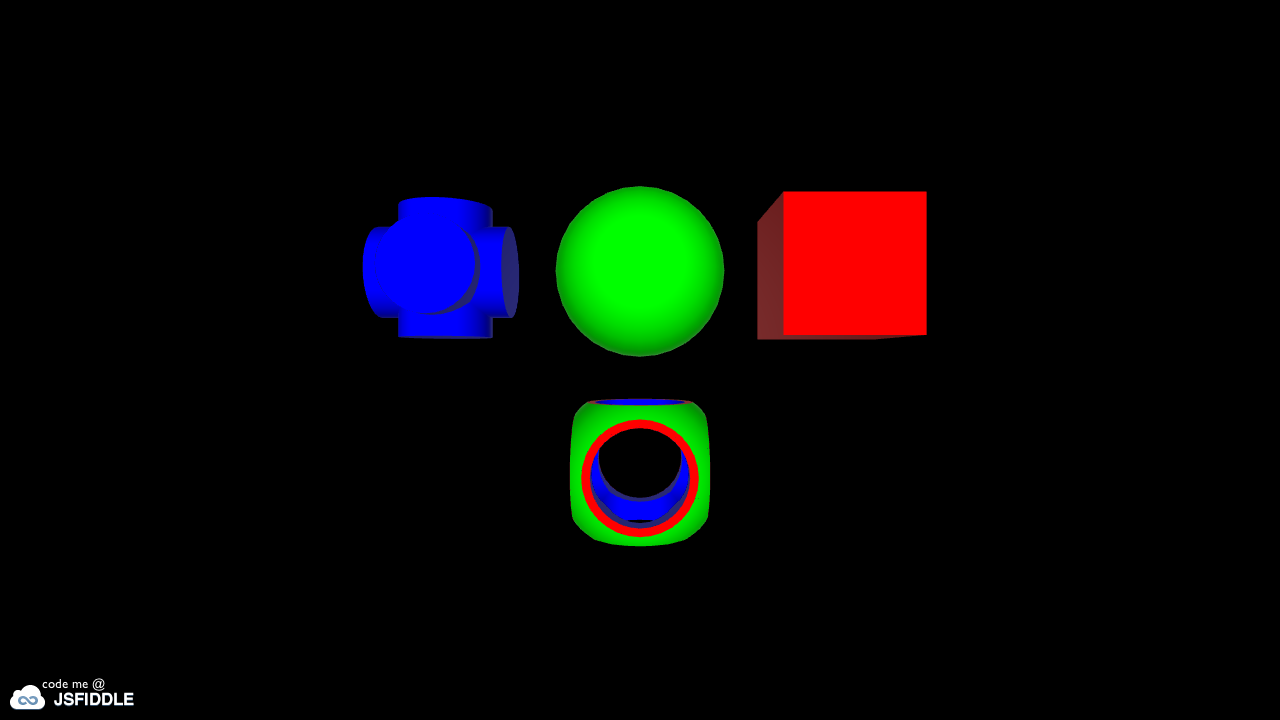

Navigated to lesson 03
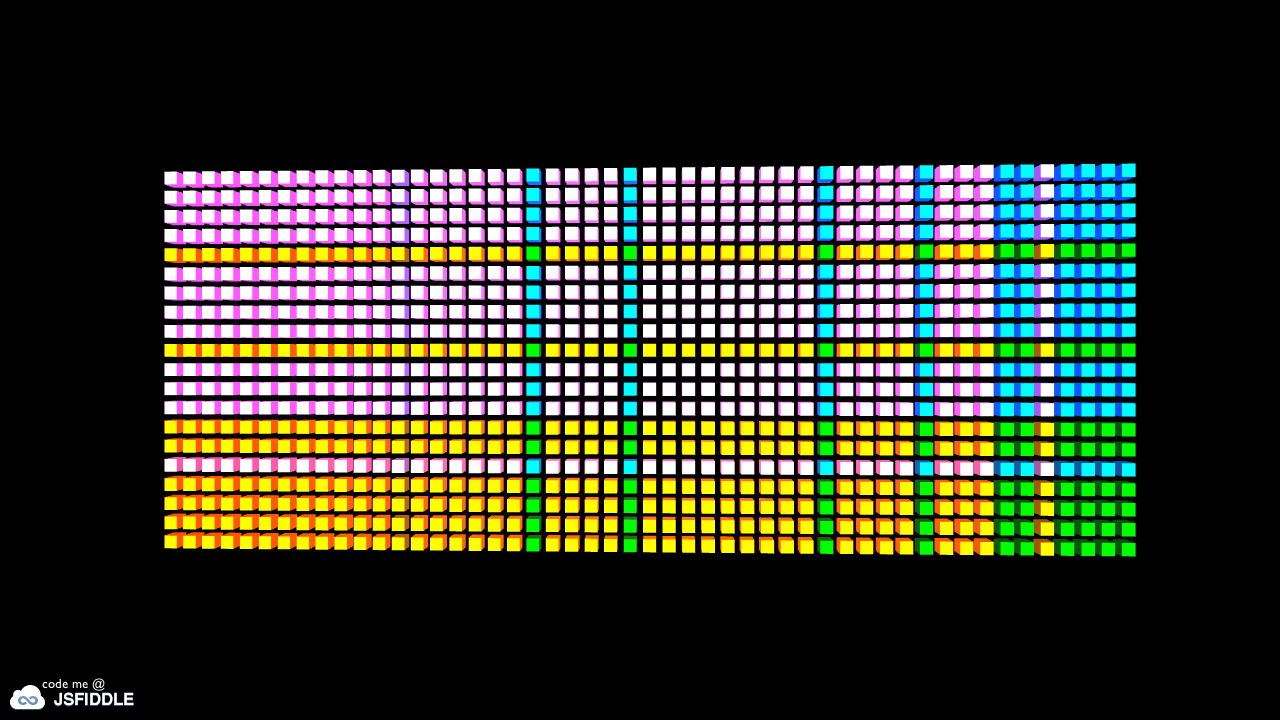

Lesson 03 page reached network idle state
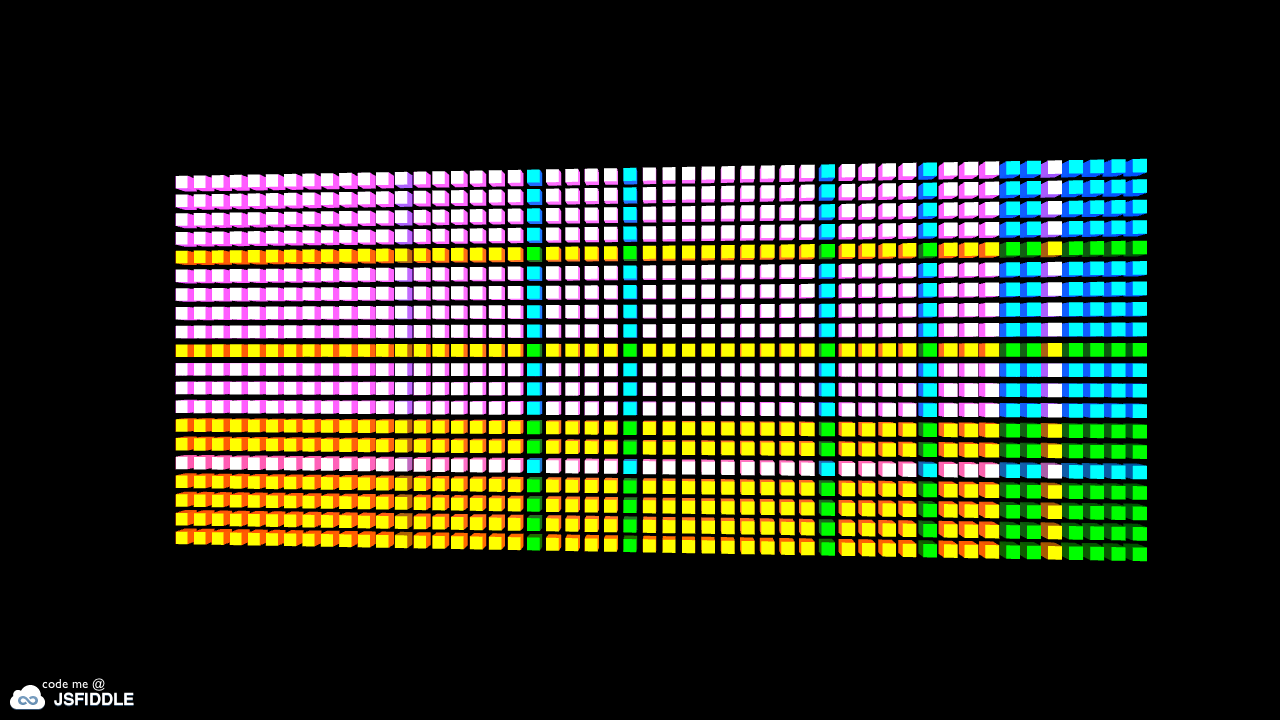

Waited 3 seconds for lesson 03 page to fully render
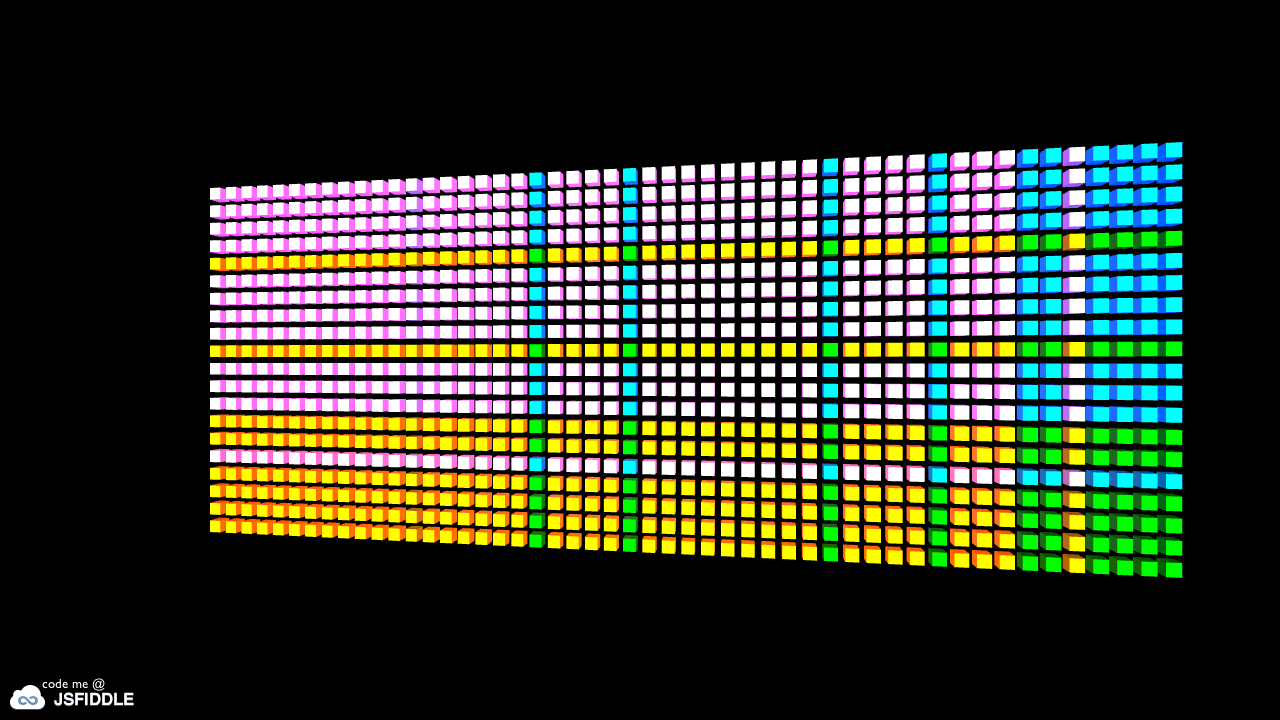

Navigated to lesson 04
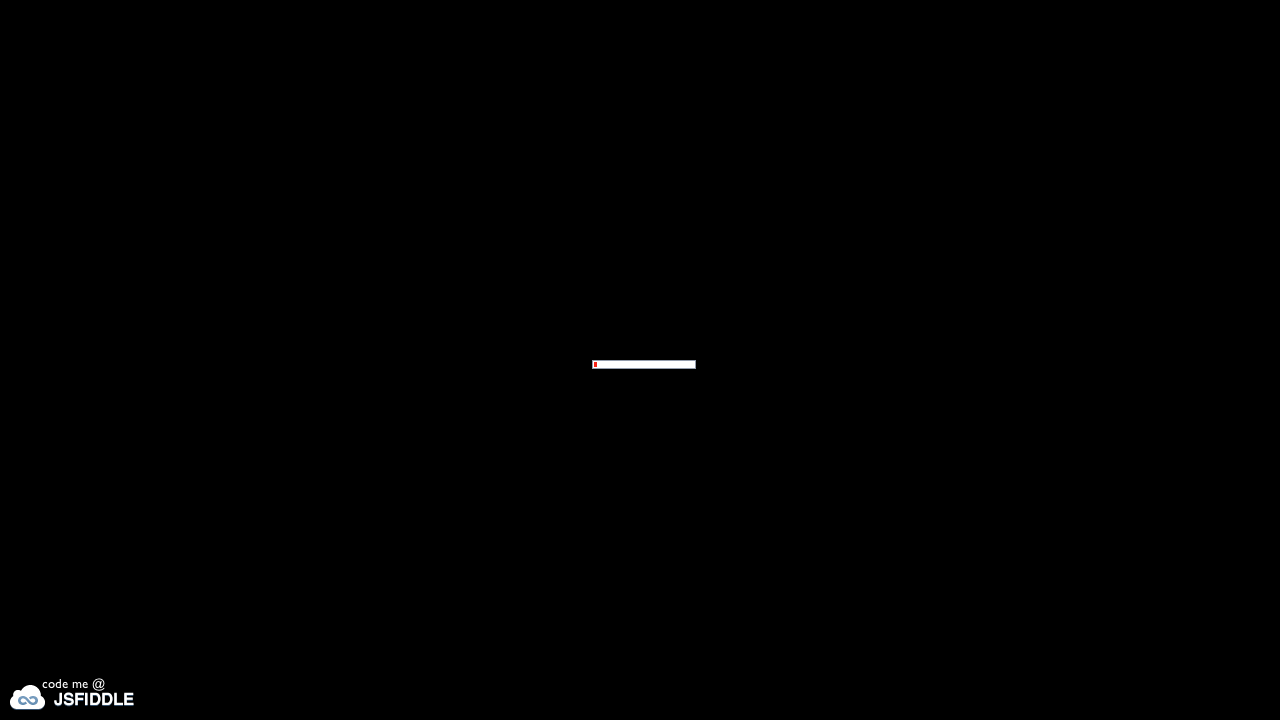

Lesson 04 page reached network idle state
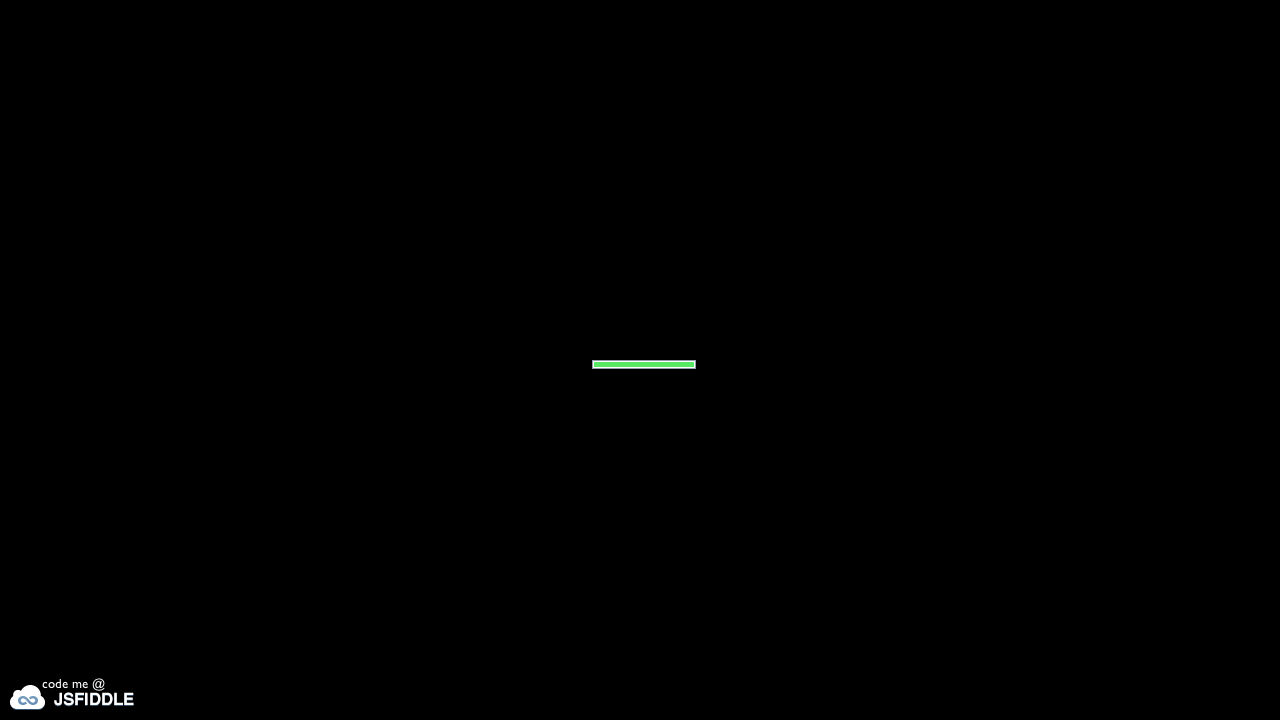

Waited 3 seconds for lesson 04 page to fully render
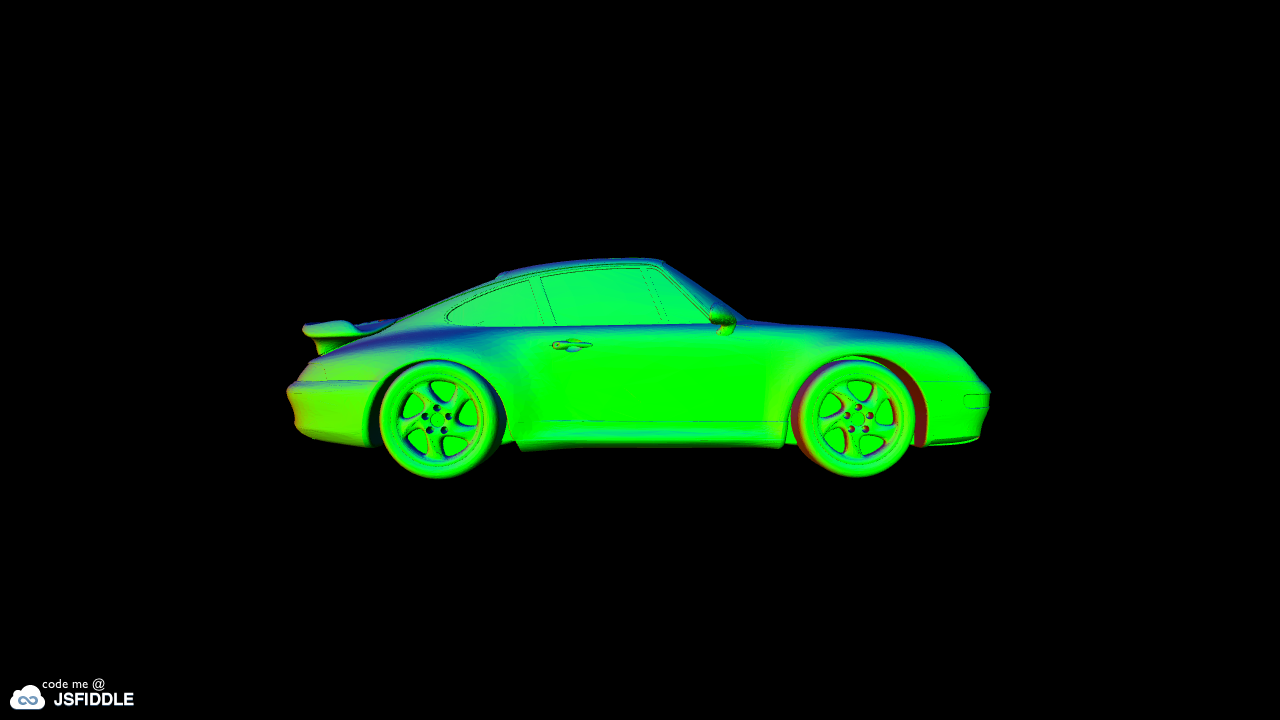

Navigated to lesson 05
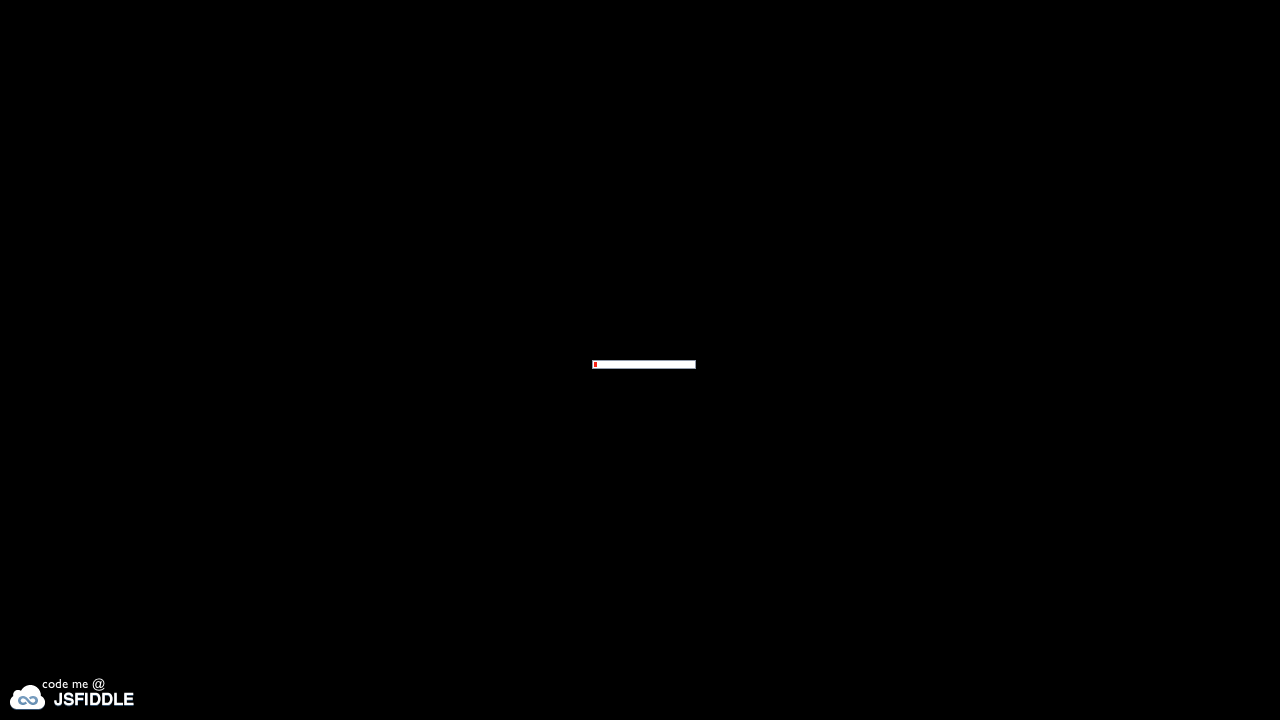

Lesson 05 page reached network idle state
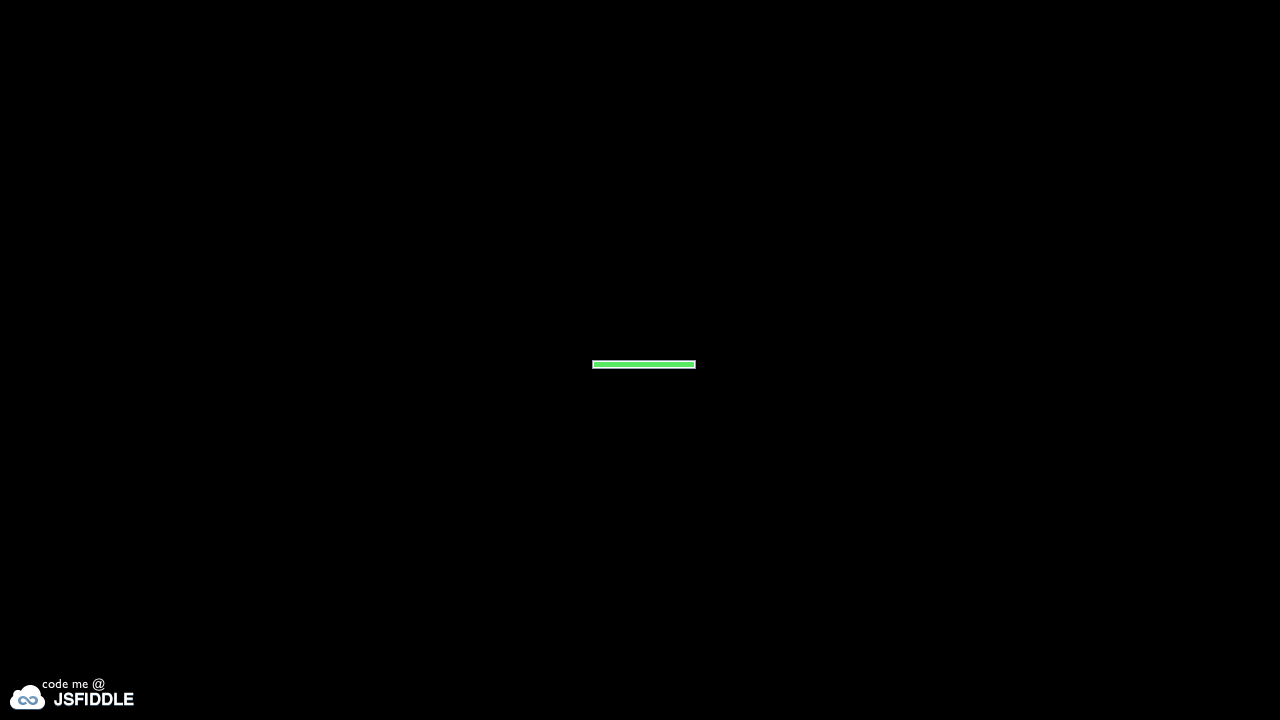

Waited 3 seconds for lesson 05 page to fully render
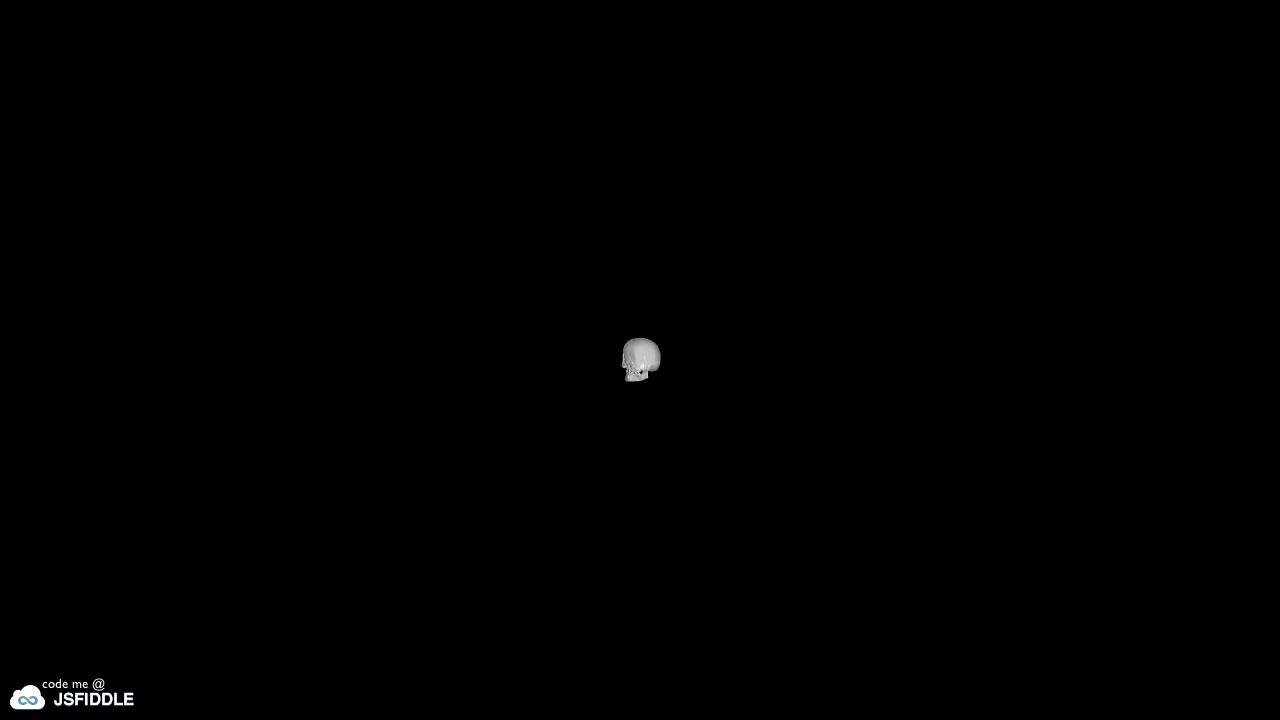

Navigated to lesson 06
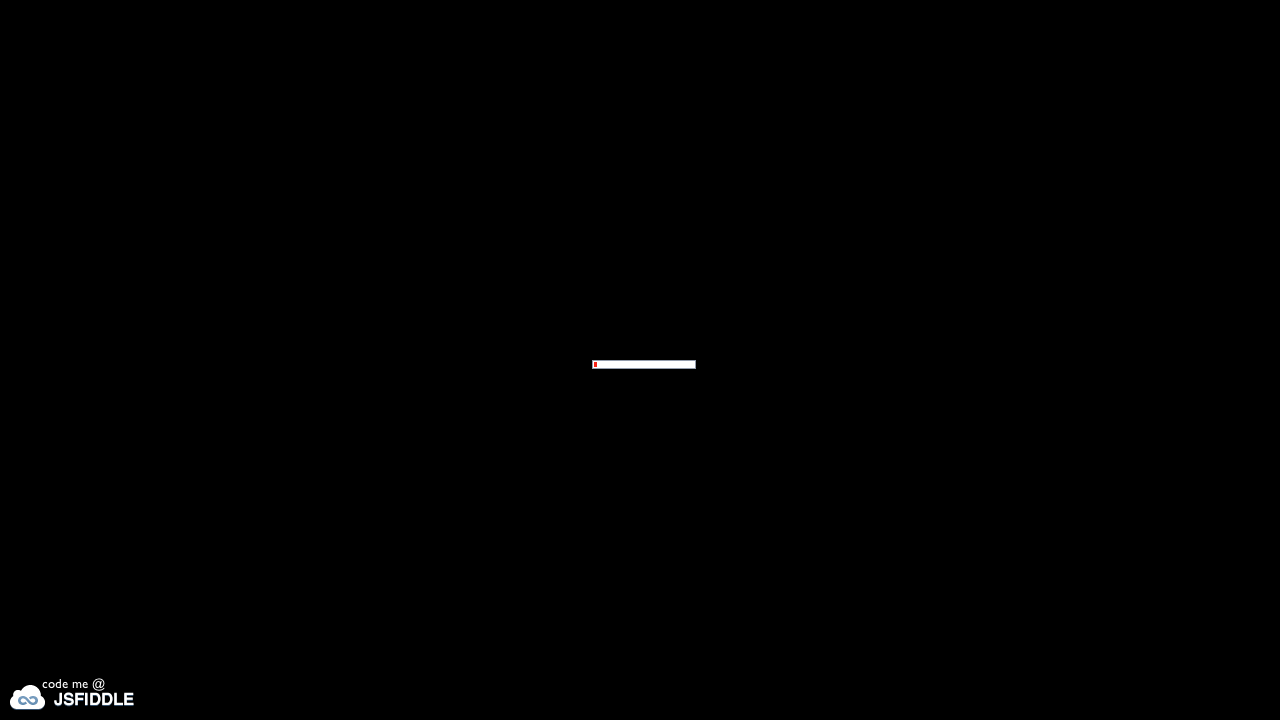

Lesson 06 page reached network idle state
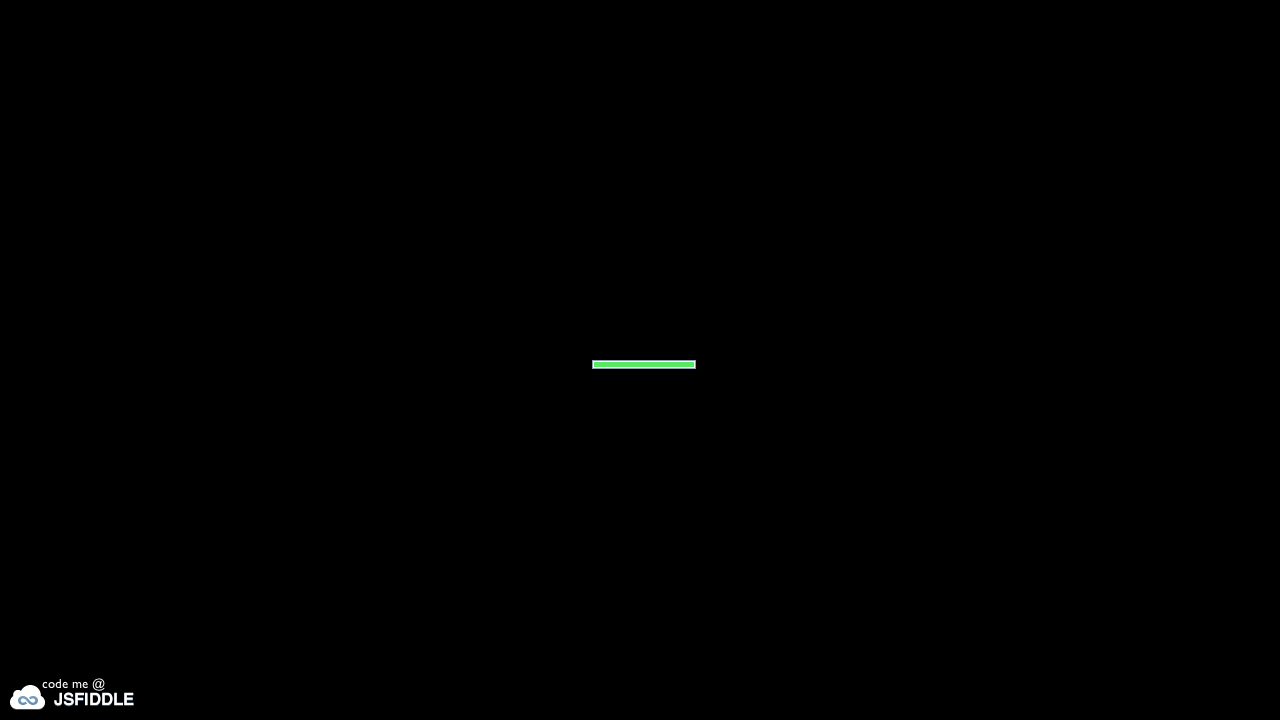

Waited 3 seconds for lesson 06 page to fully render
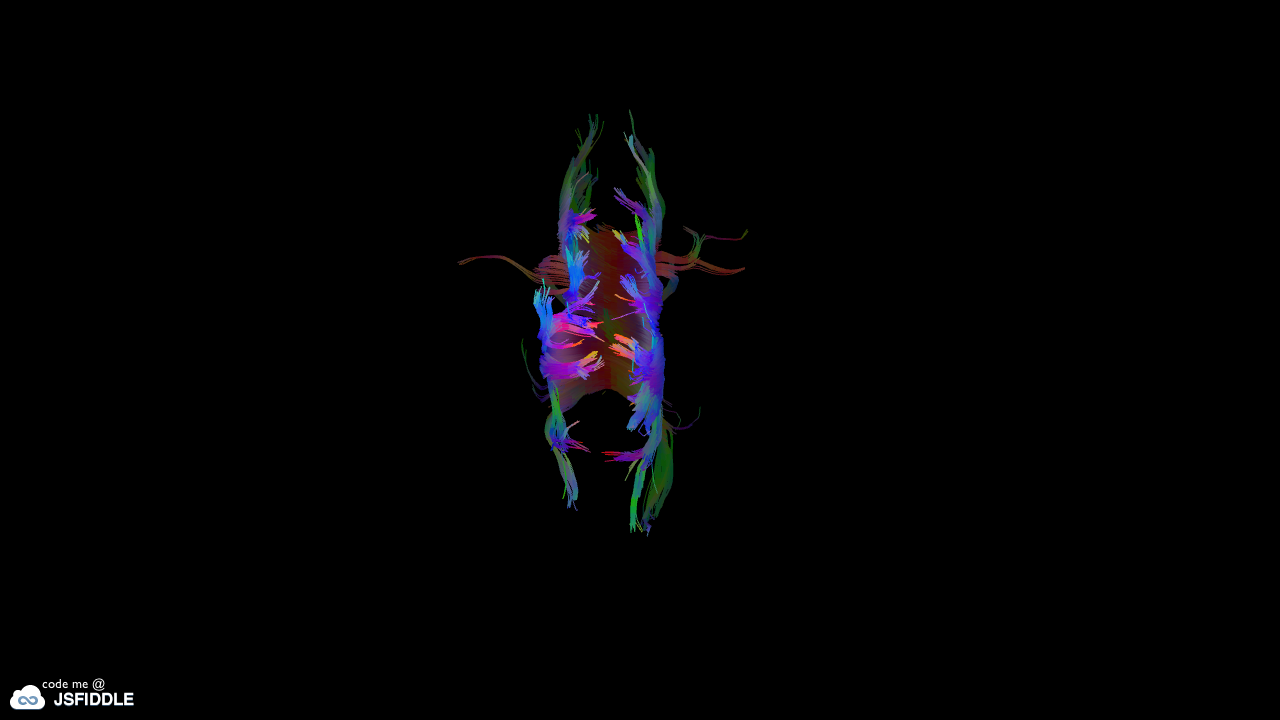

Navigated to lesson 07
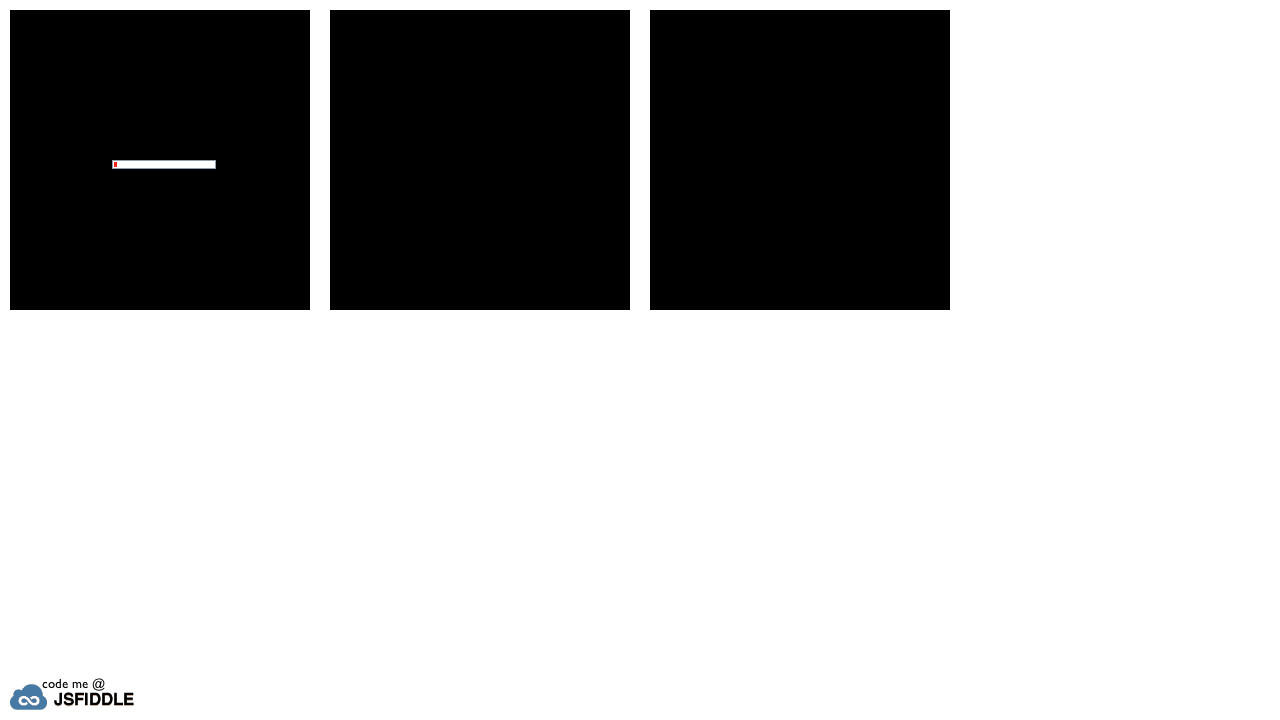

Lesson 07 page reached network idle state
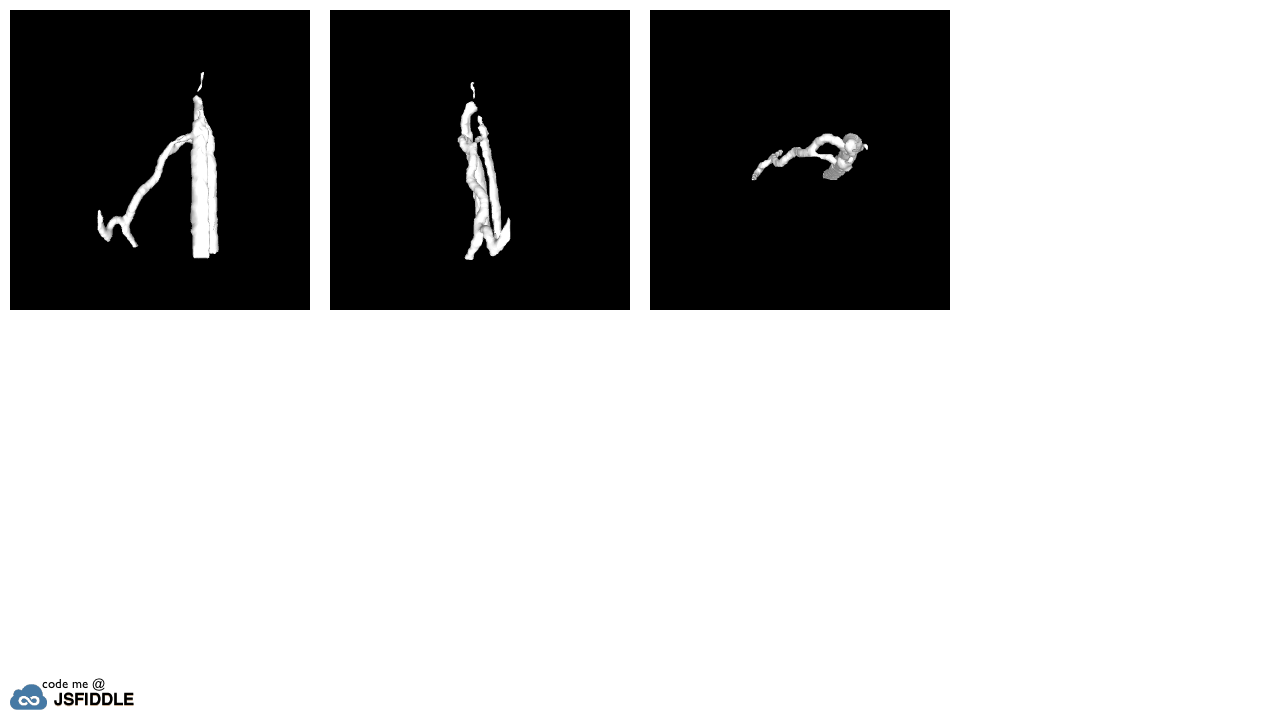

Waited 3 seconds for lesson 07 page to fully render
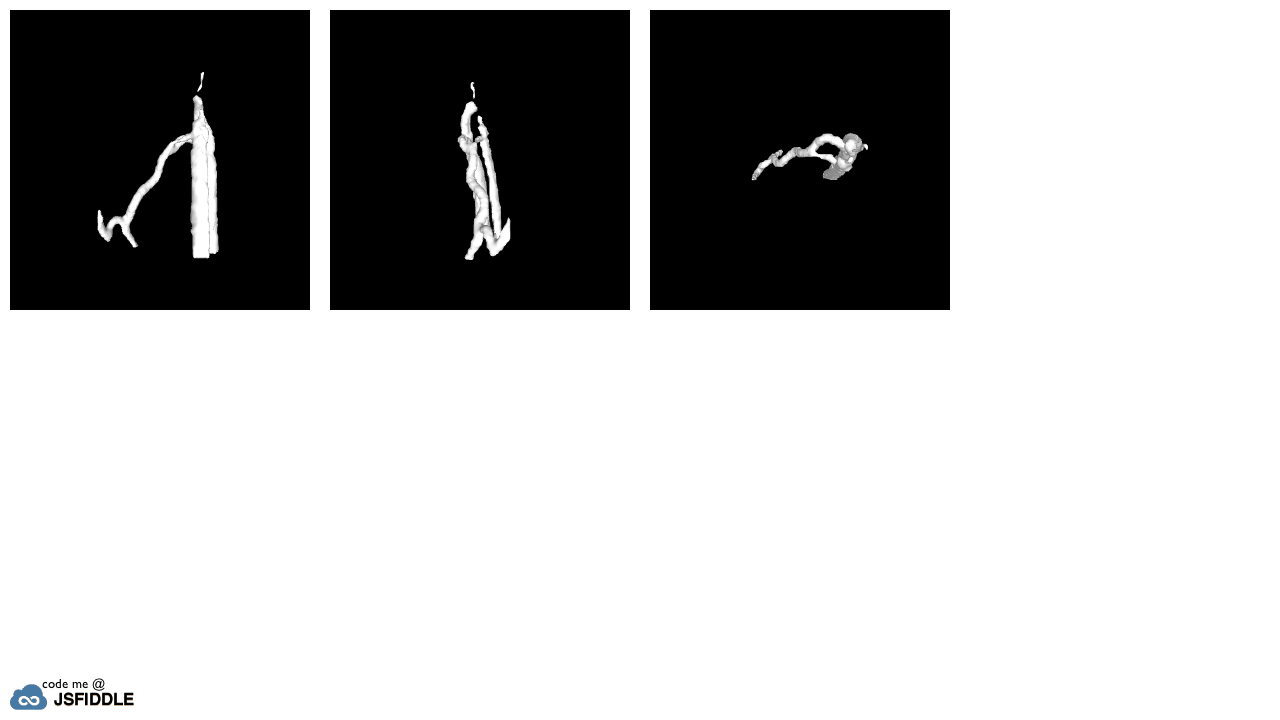

Navigated to lesson 08
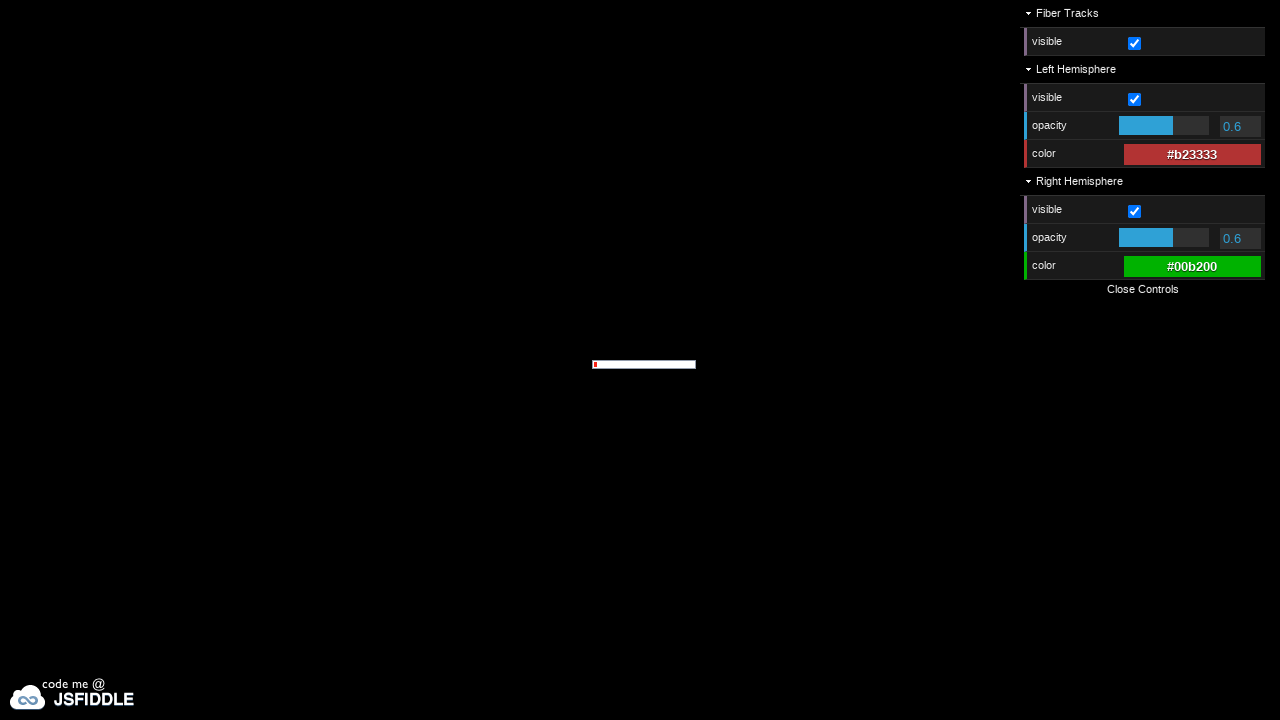

Lesson 08 page reached network idle state
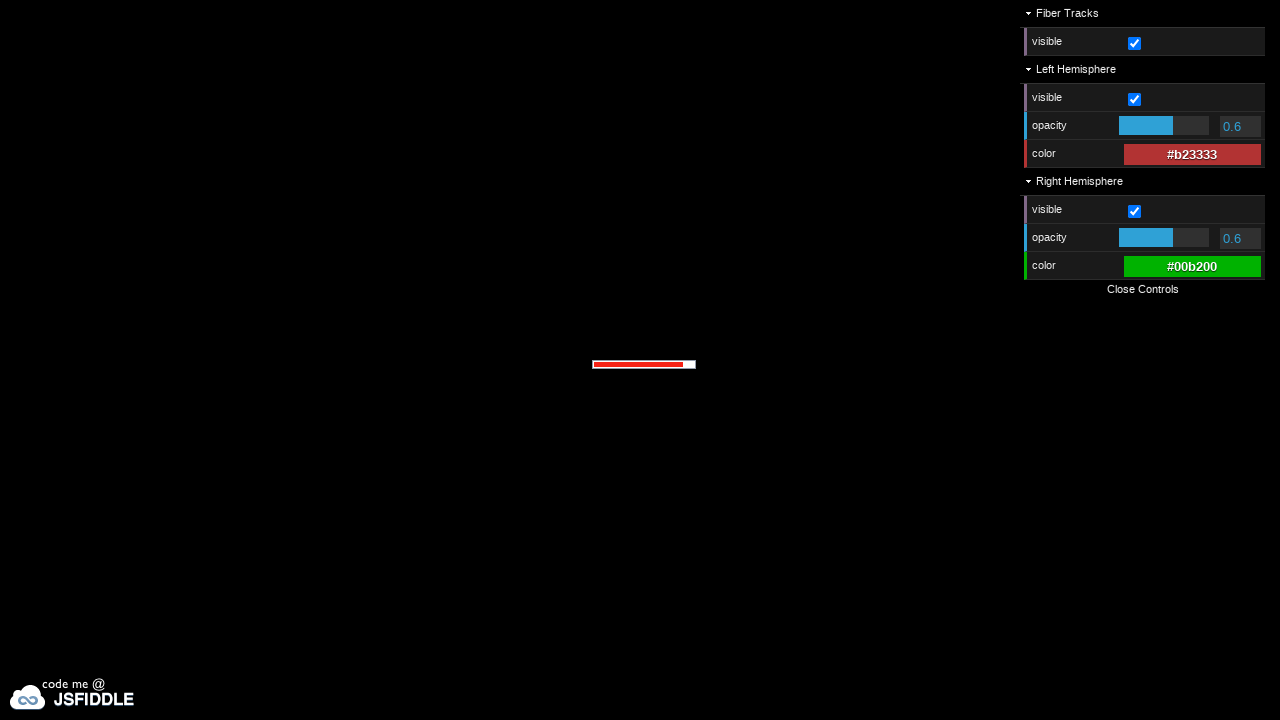

Waited 3 seconds for lesson 08 page to fully render
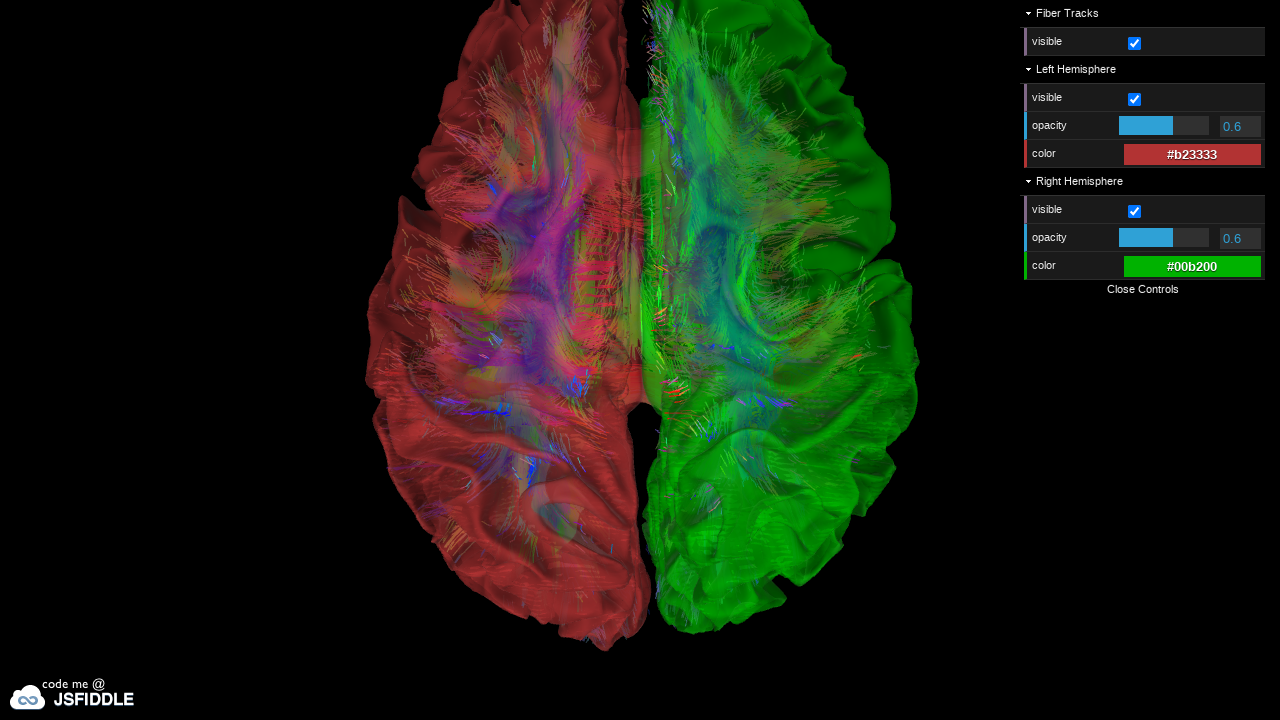

Navigated to lesson 09
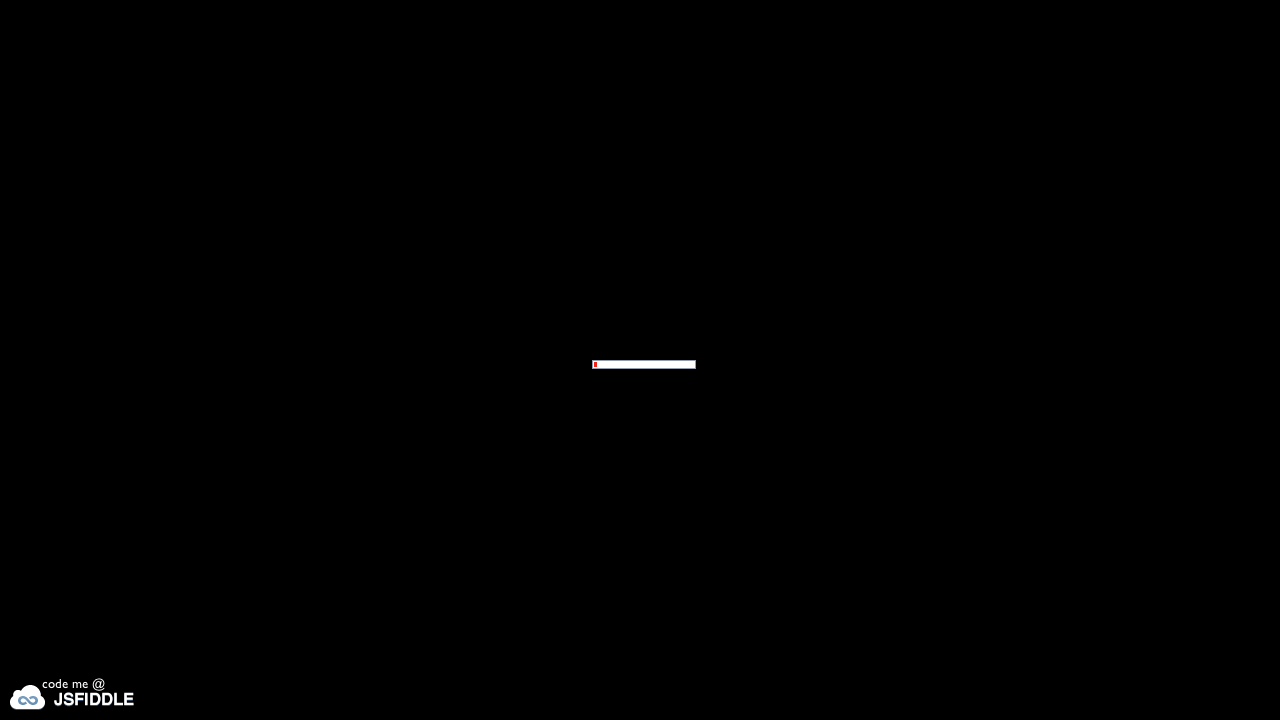

Lesson 09 page reached network idle state
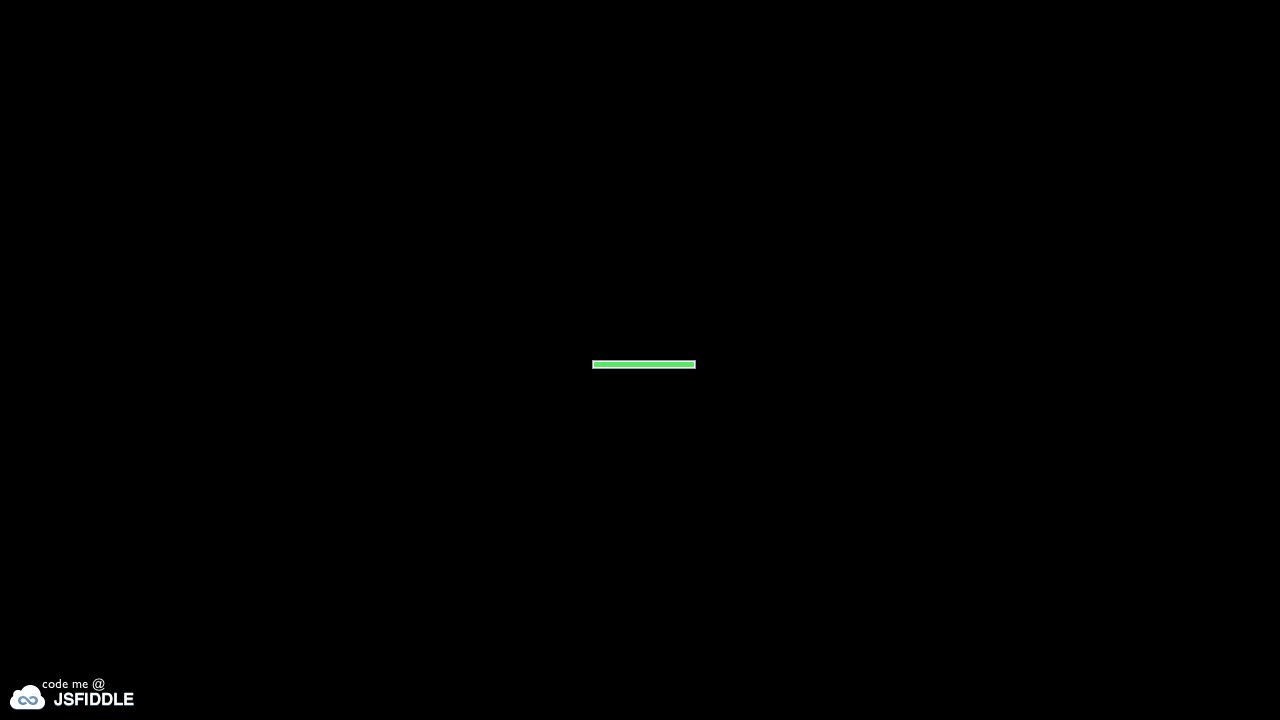

Waited 3 seconds for lesson 09 page to fully render
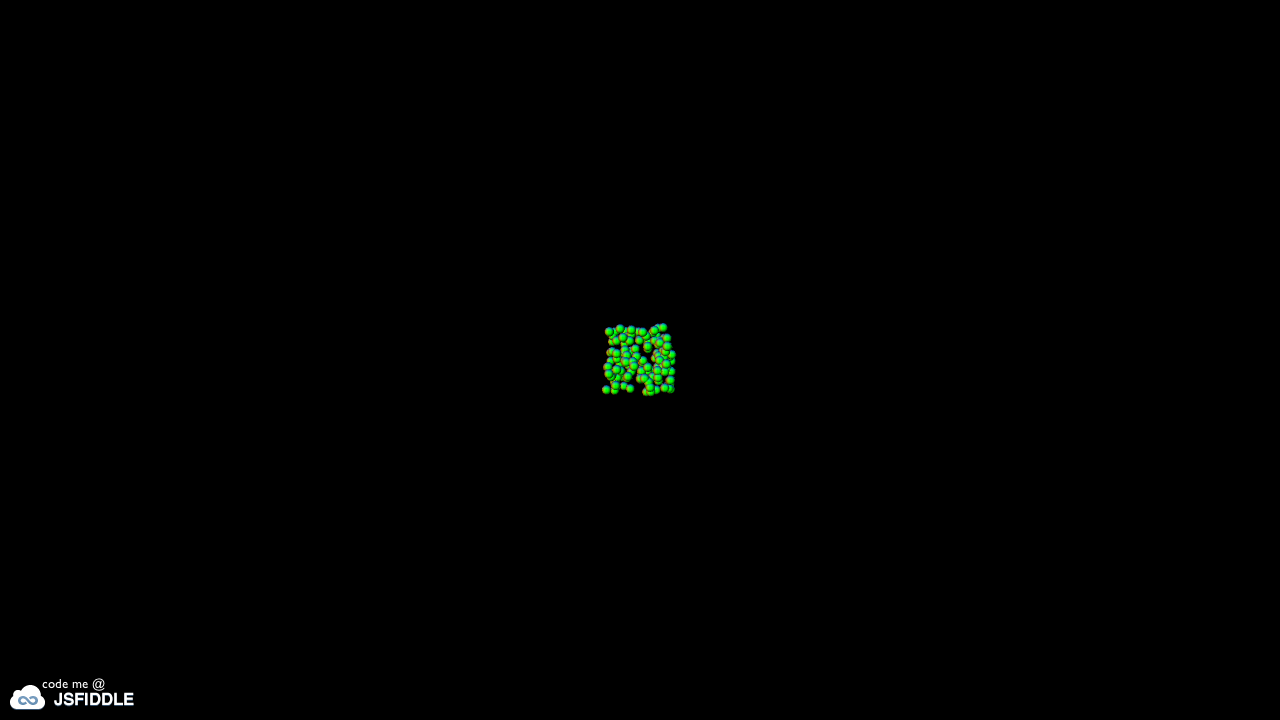

Navigated to lesson 10
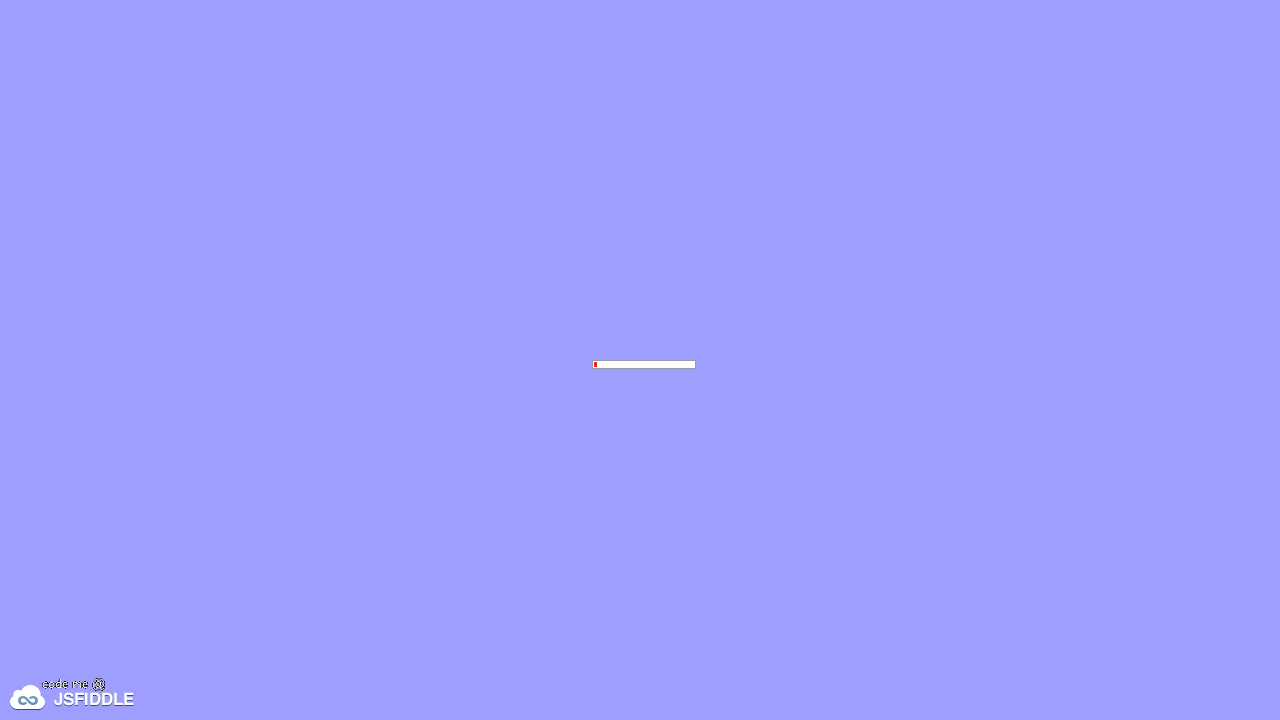

Lesson 10 page reached network idle state
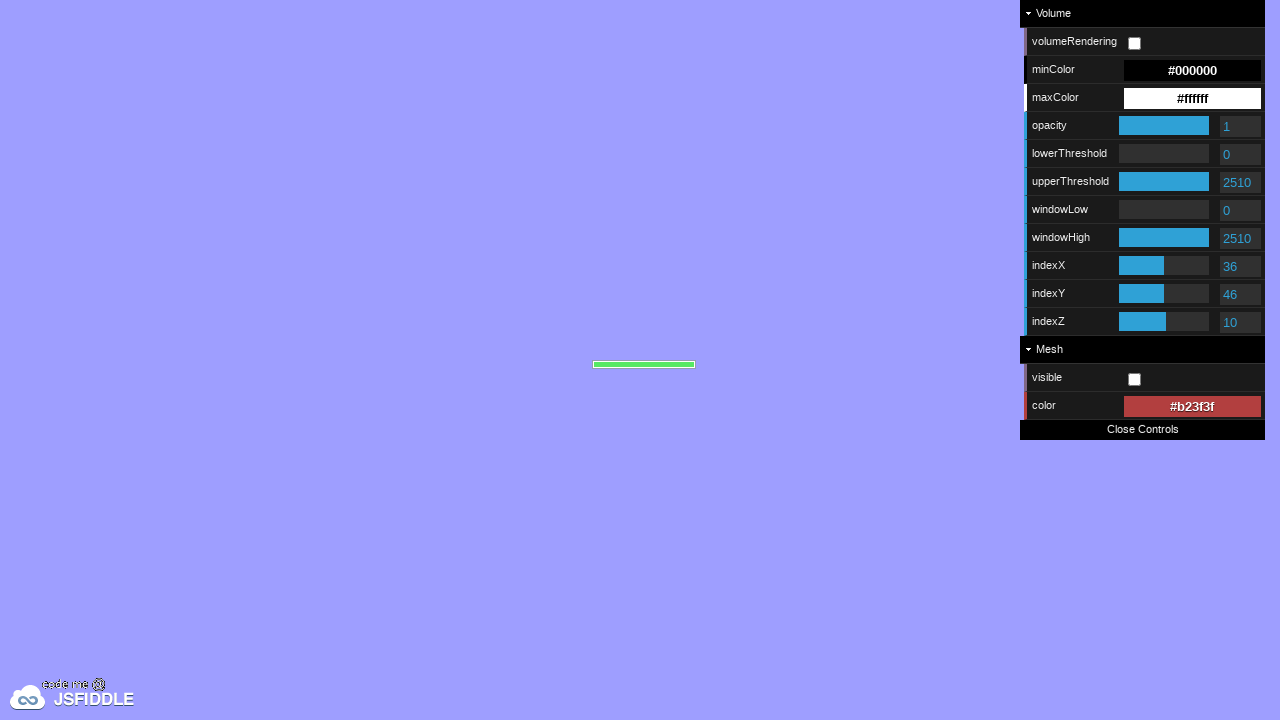

Waited 3 seconds for lesson 10 page to fully render
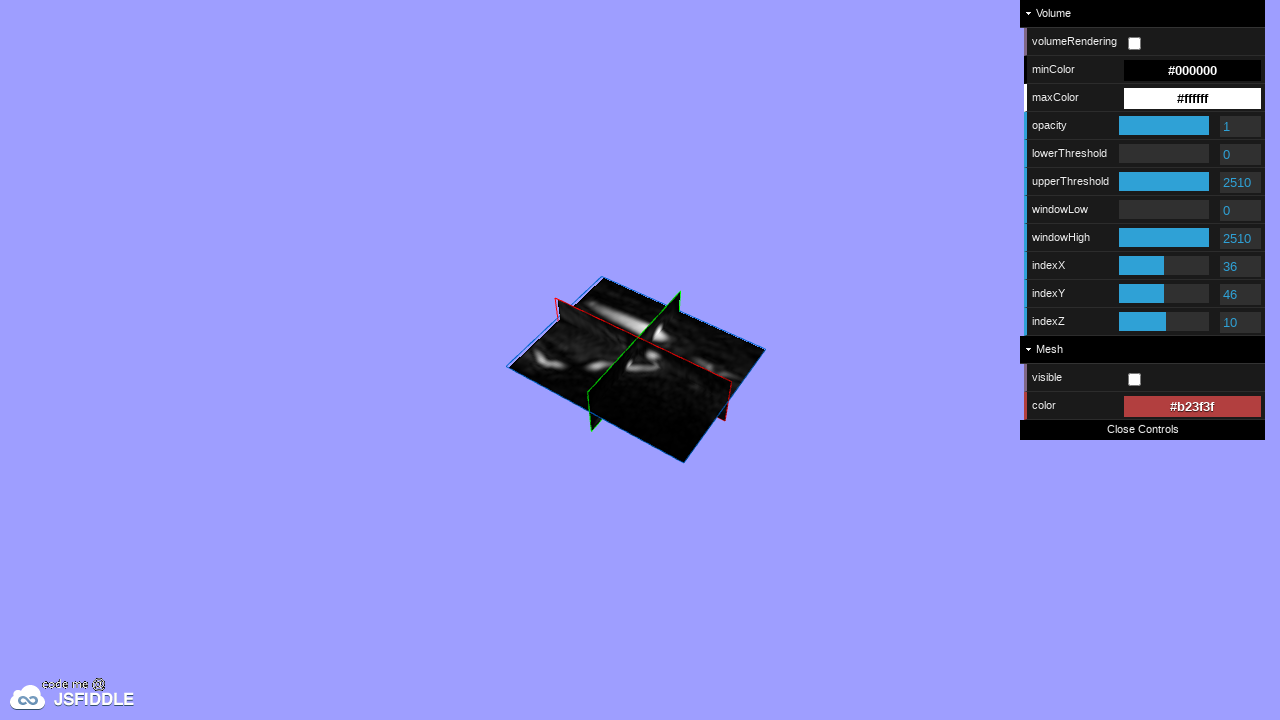

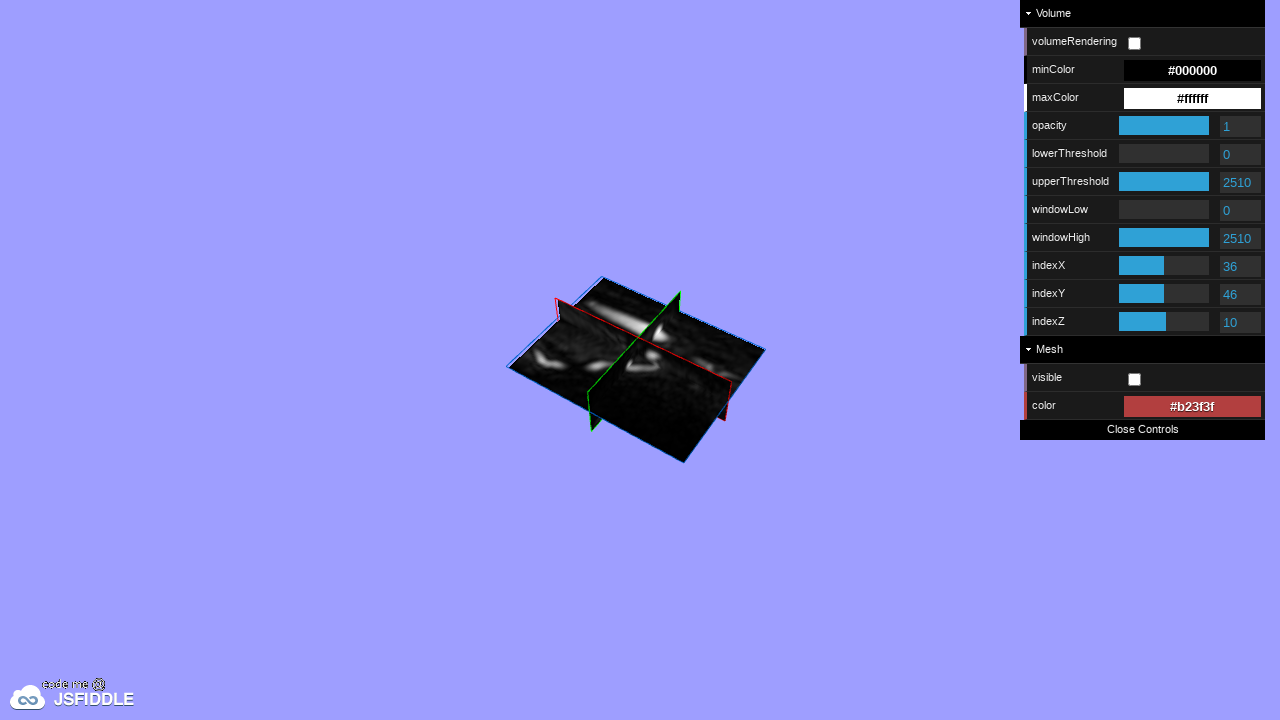